Tests a practice form submission by filling out name, email, password, gender selection, birthday, and checkbox fields, then submitting and verifying success message

Starting URL: https://rahulshettyacademy.com/angularpractice/

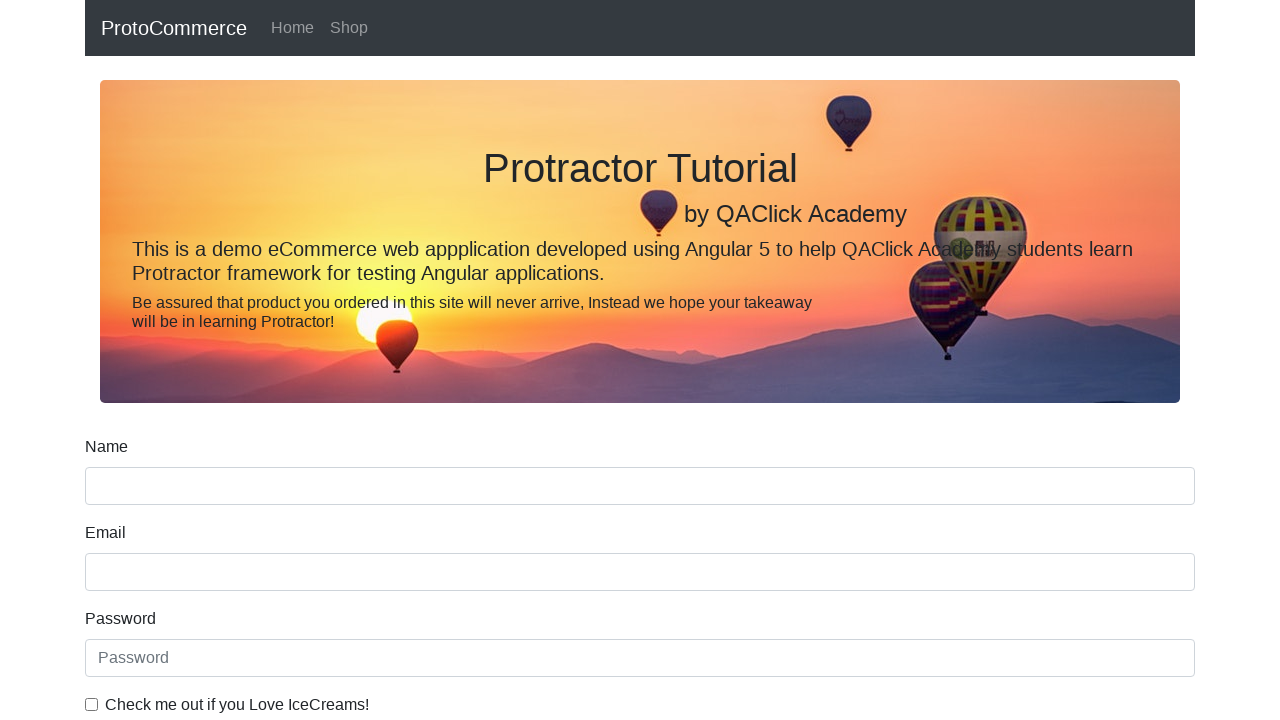

Filled name field with 'John Smith' on input[name='name']
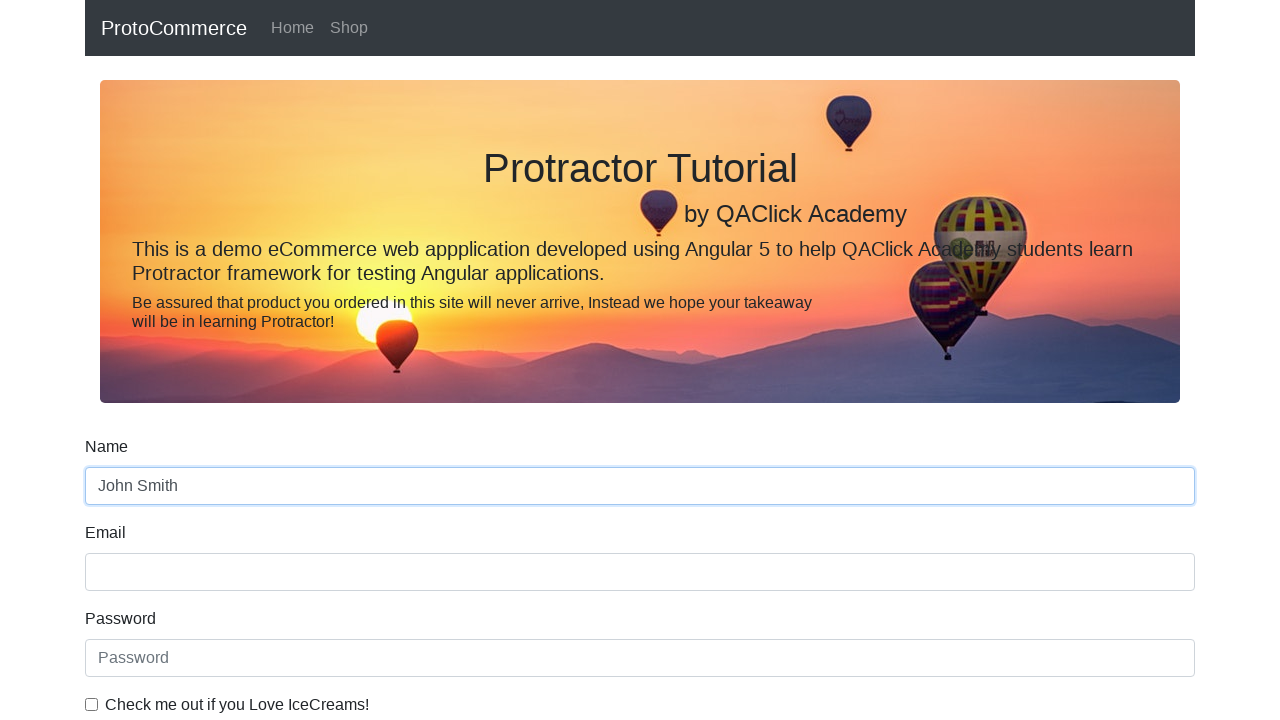

Filled email field with 'johnsmith@testmail.com' on input[name='email']
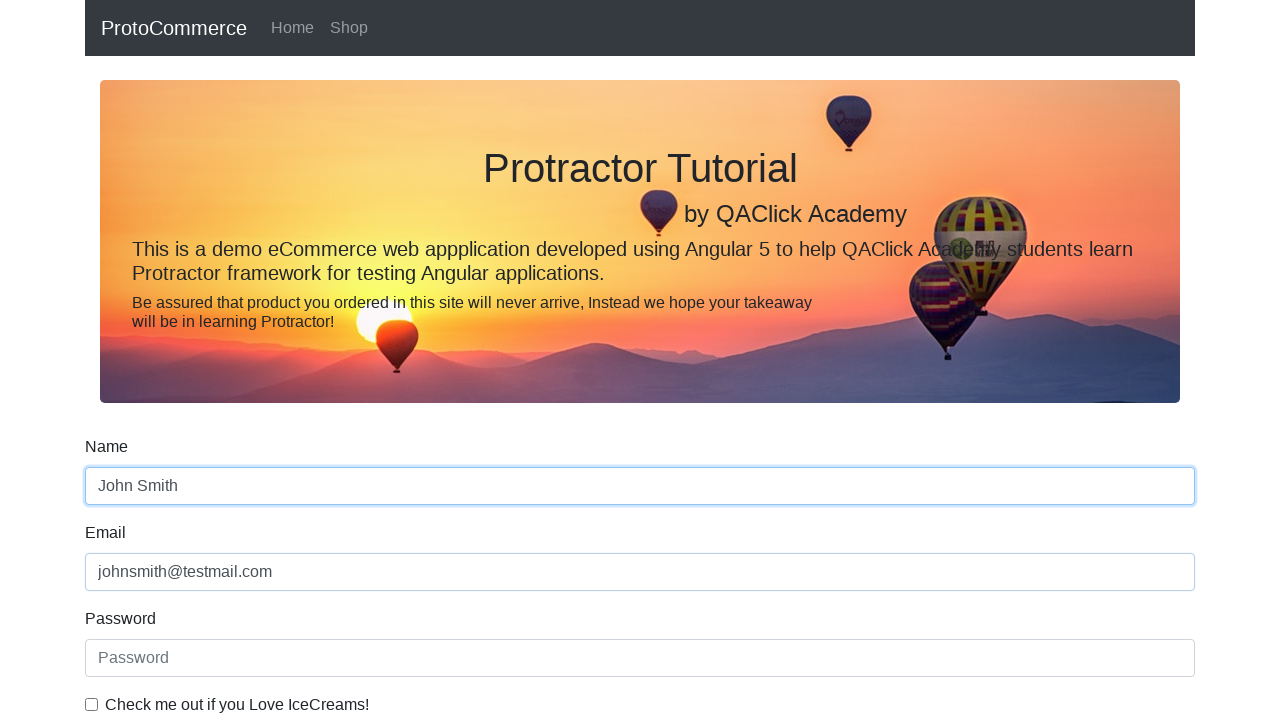

Filled password field with 'SecurePass456' on #exampleInputPassword1
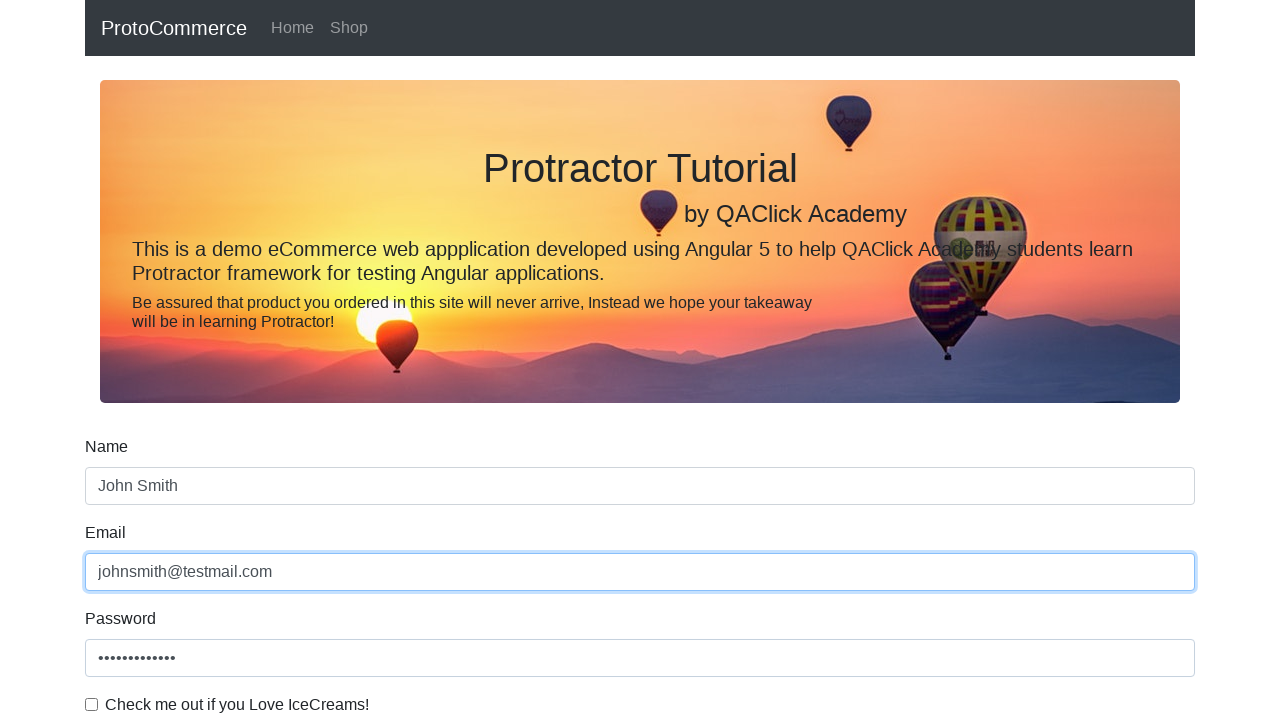

Checked the checkbox at (92, 704) on #exampleCheck1
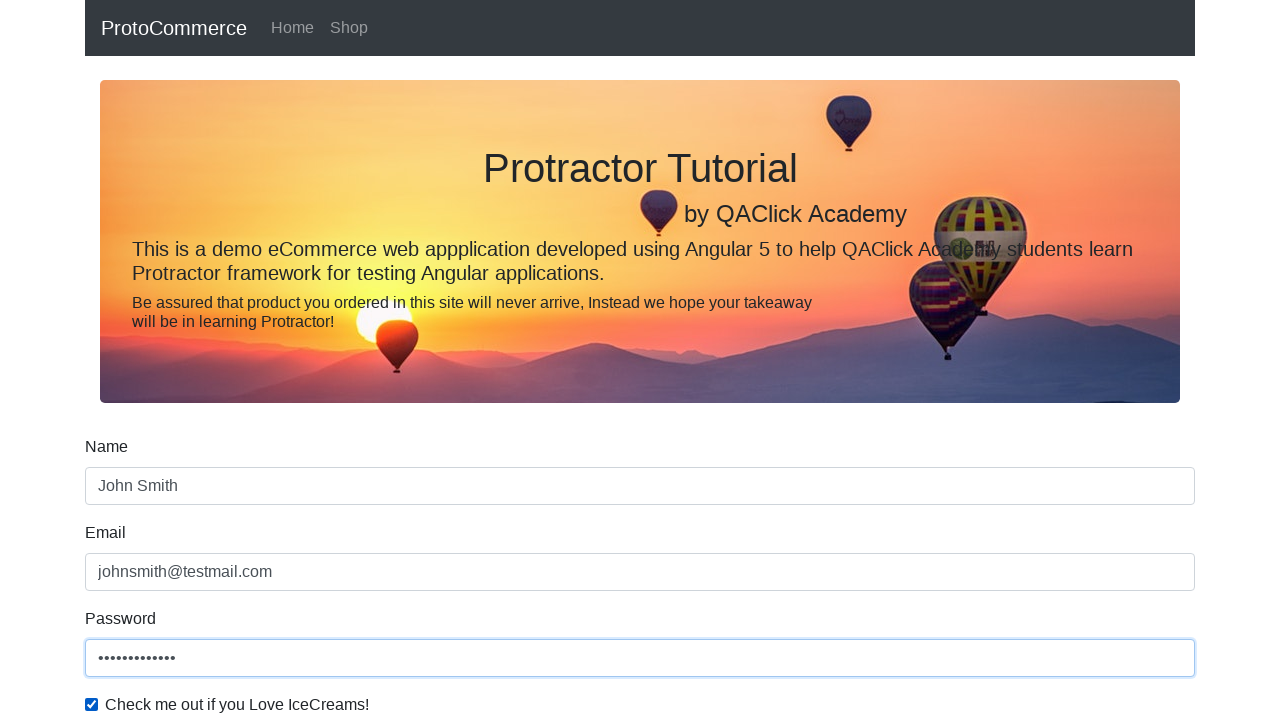

Selected 'Male' from gender dropdown on #exampleFormControlSelect1
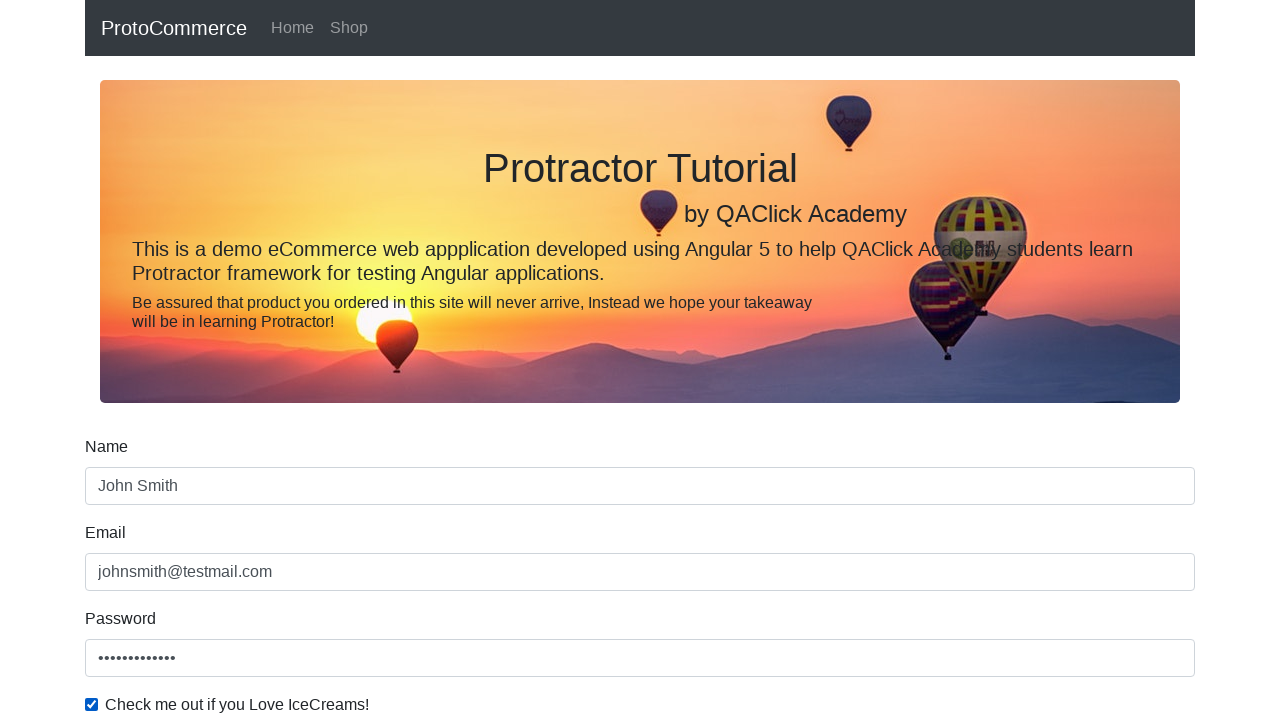

Clicked radio button for employment status at (326, 360) on #inlineRadio2
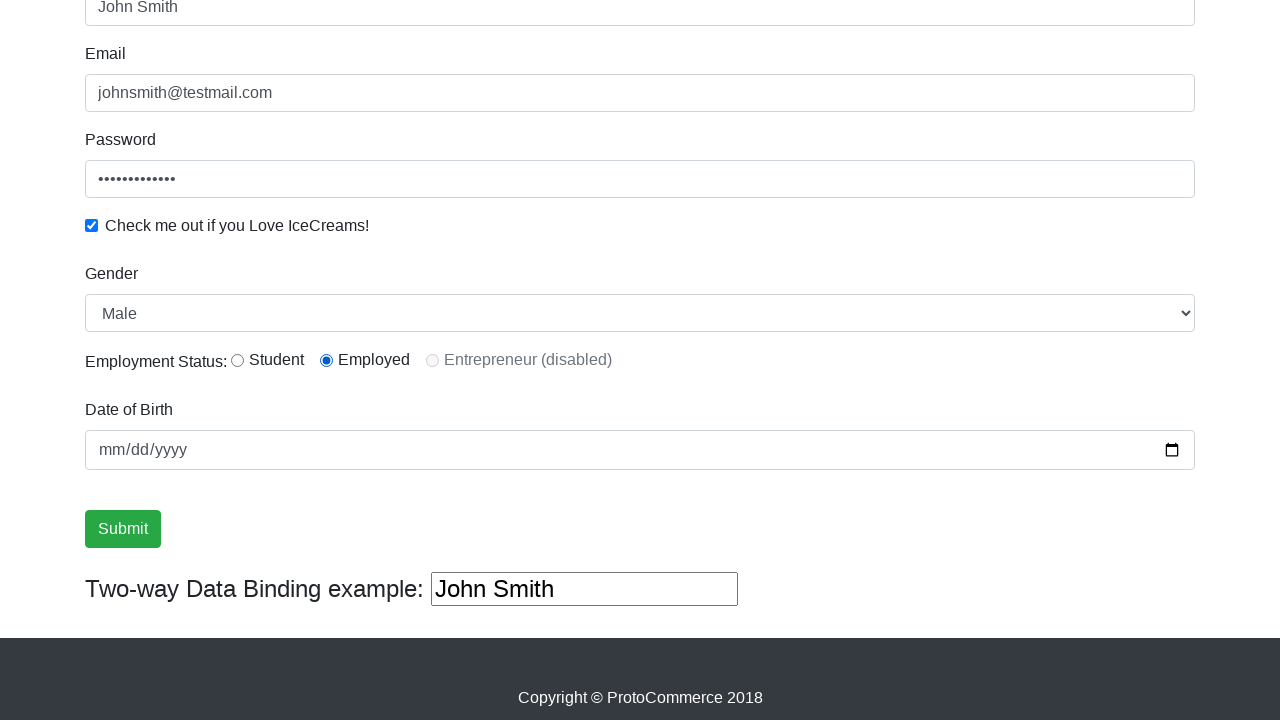

Filled birthday field with '1995-07-22' on input[name='bday']
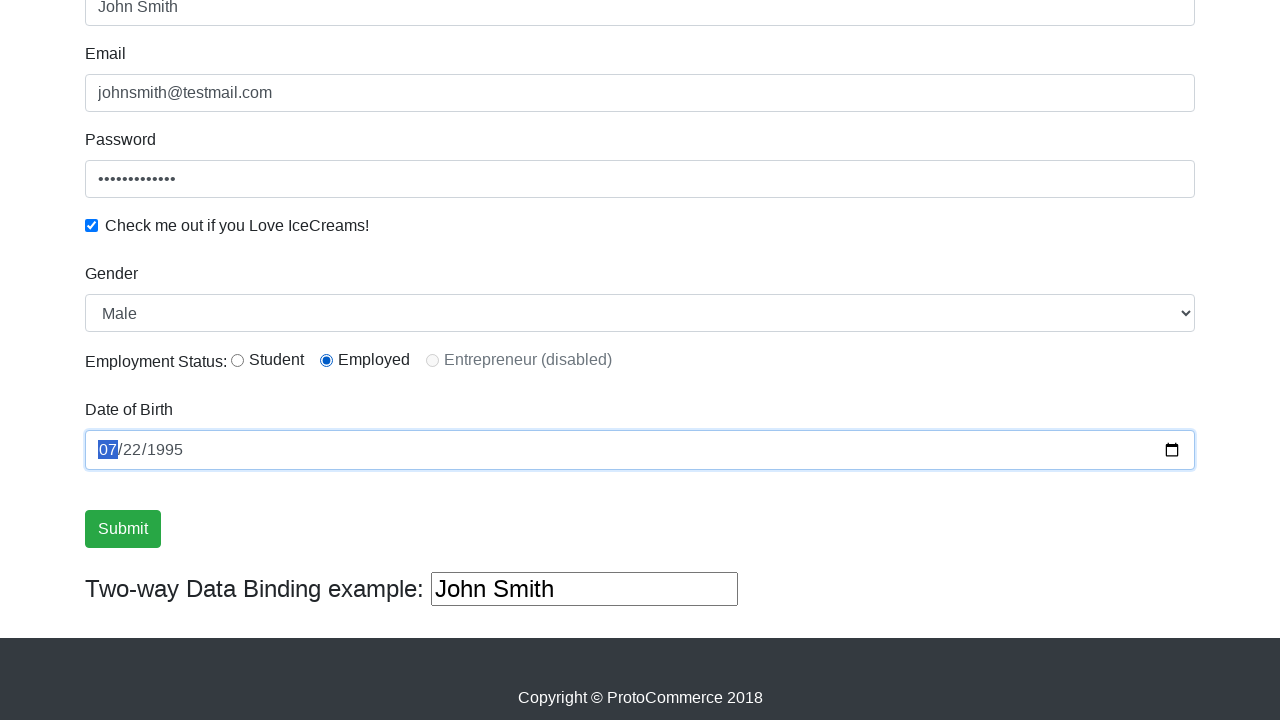

Clicked submit button to submit form at (123, 529) on .btn-success
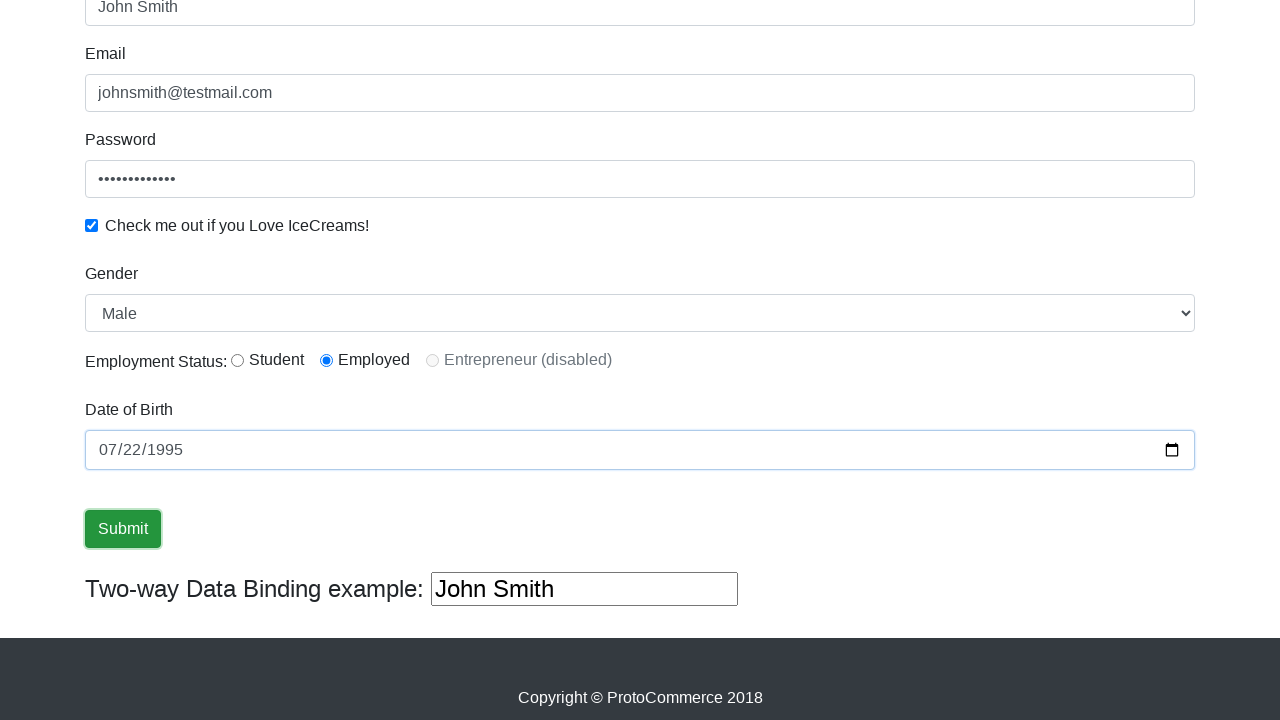

Verified success message appeared after form submission
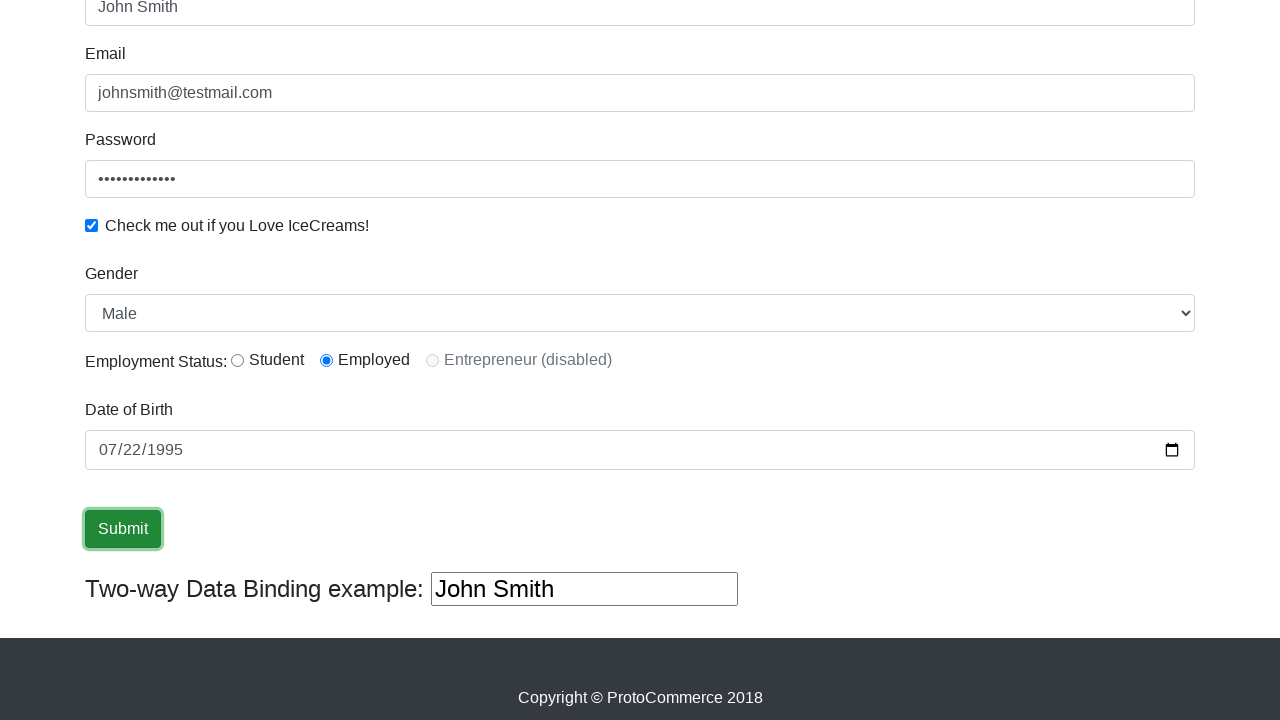

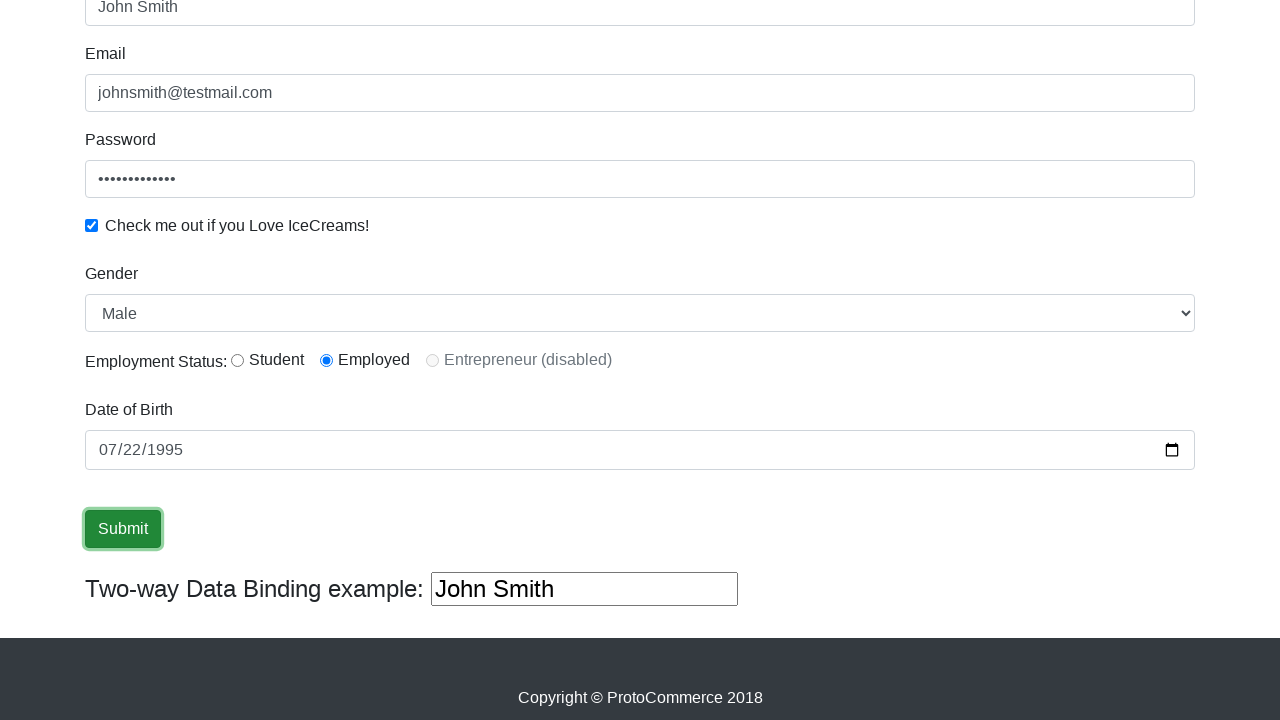